Tests that Clear completed button is hidden when no items are completed

Starting URL: https://demo.playwright.dev/todomvc

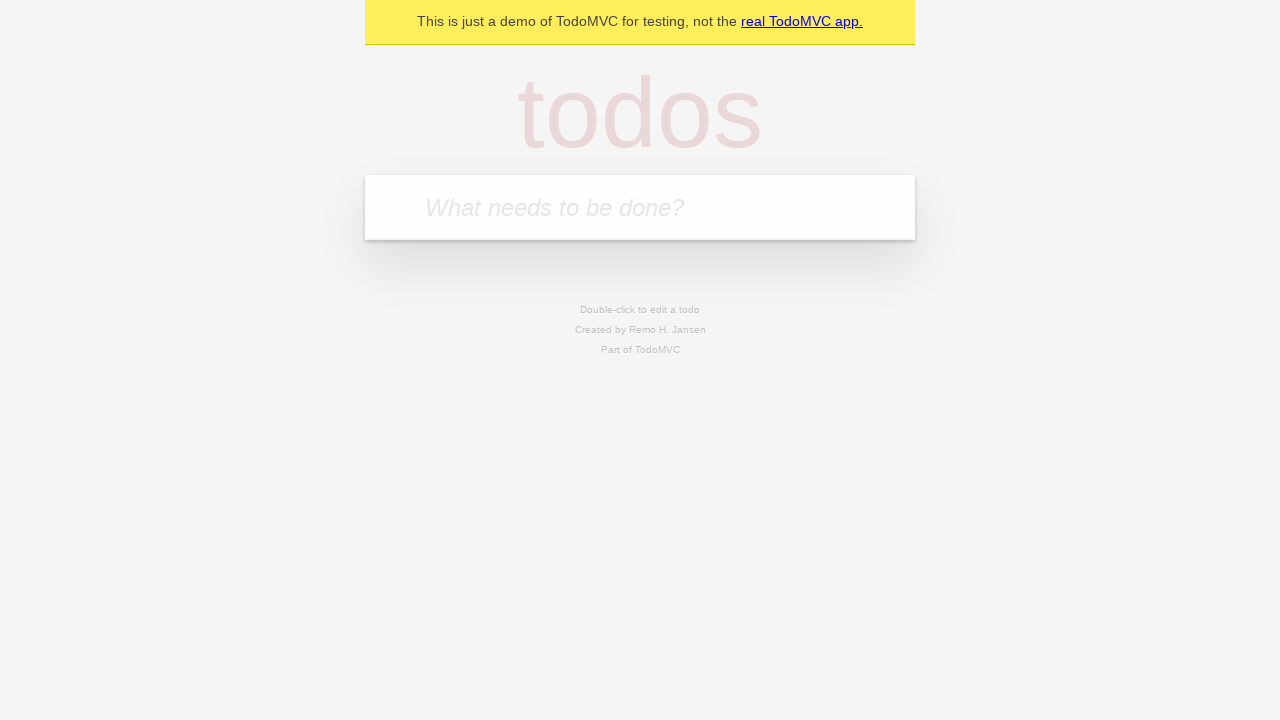

Filled input field with 'buy some cheese' on internal:attr=[placeholder="What needs to be done?"i]
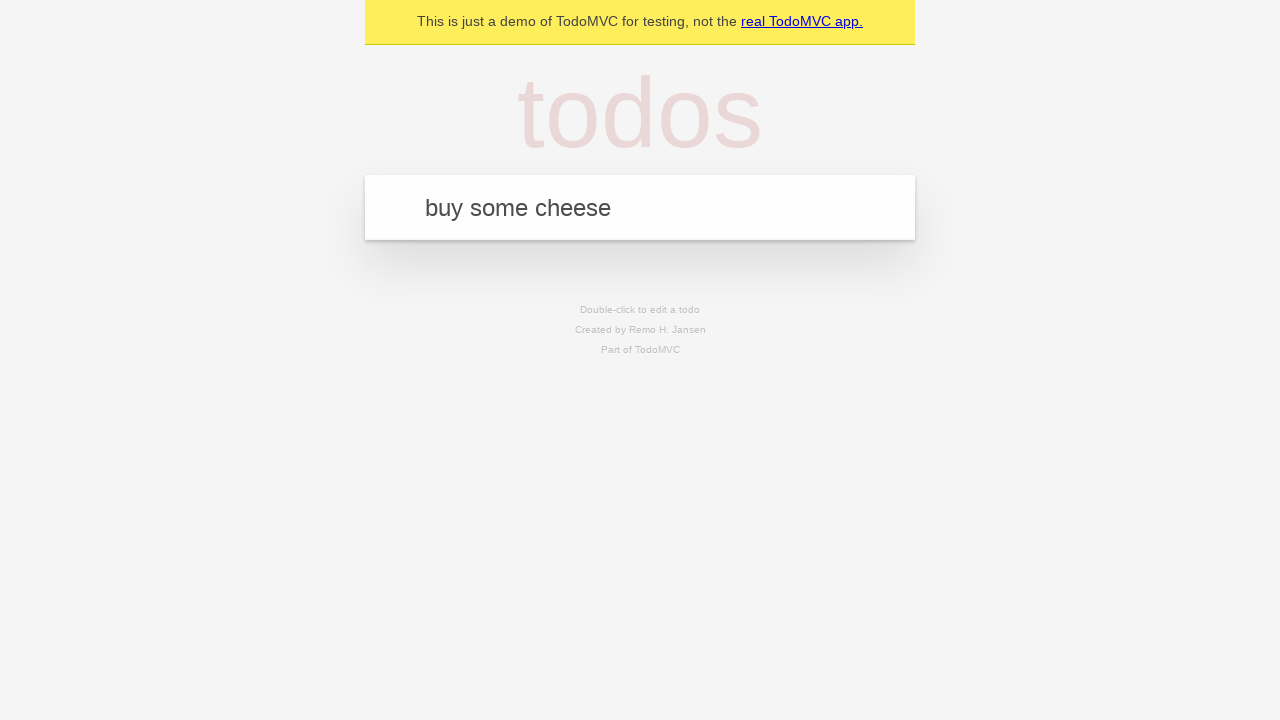

Pressed Enter to add first todo item on internal:attr=[placeholder="What needs to be done?"i]
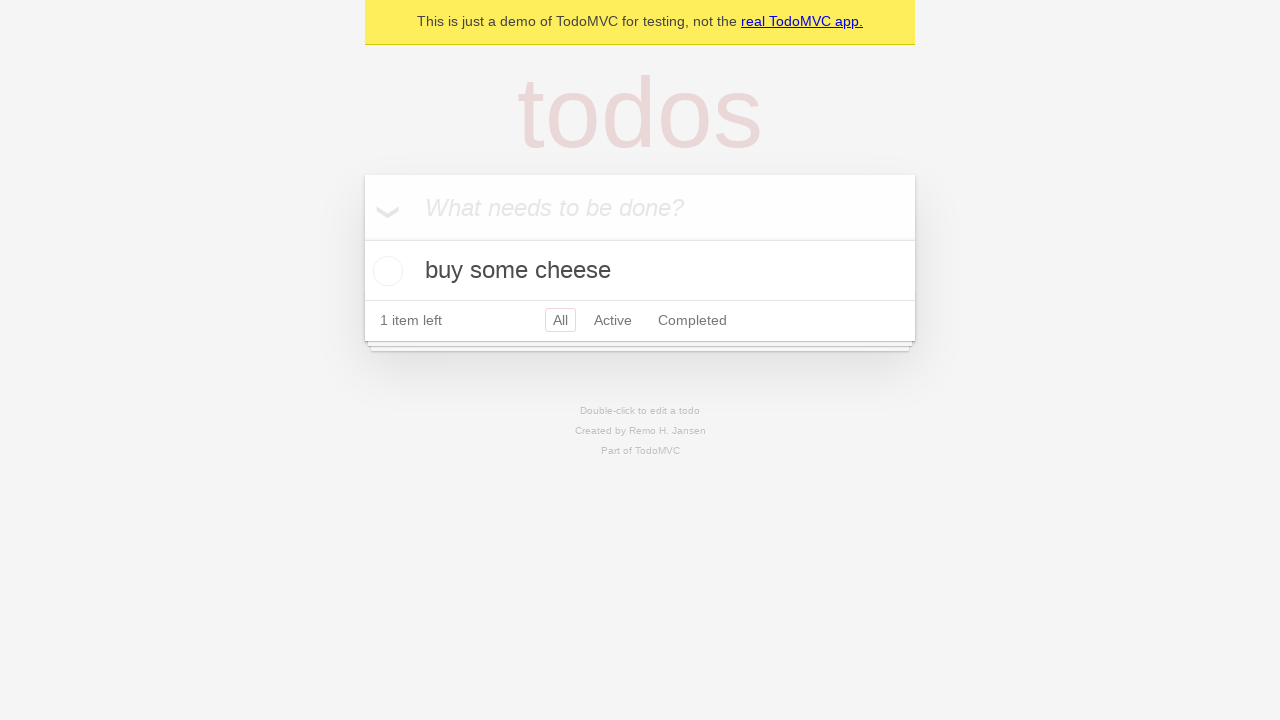

Filled input field with 'feed the cat' on internal:attr=[placeholder="What needs to be done?"i]
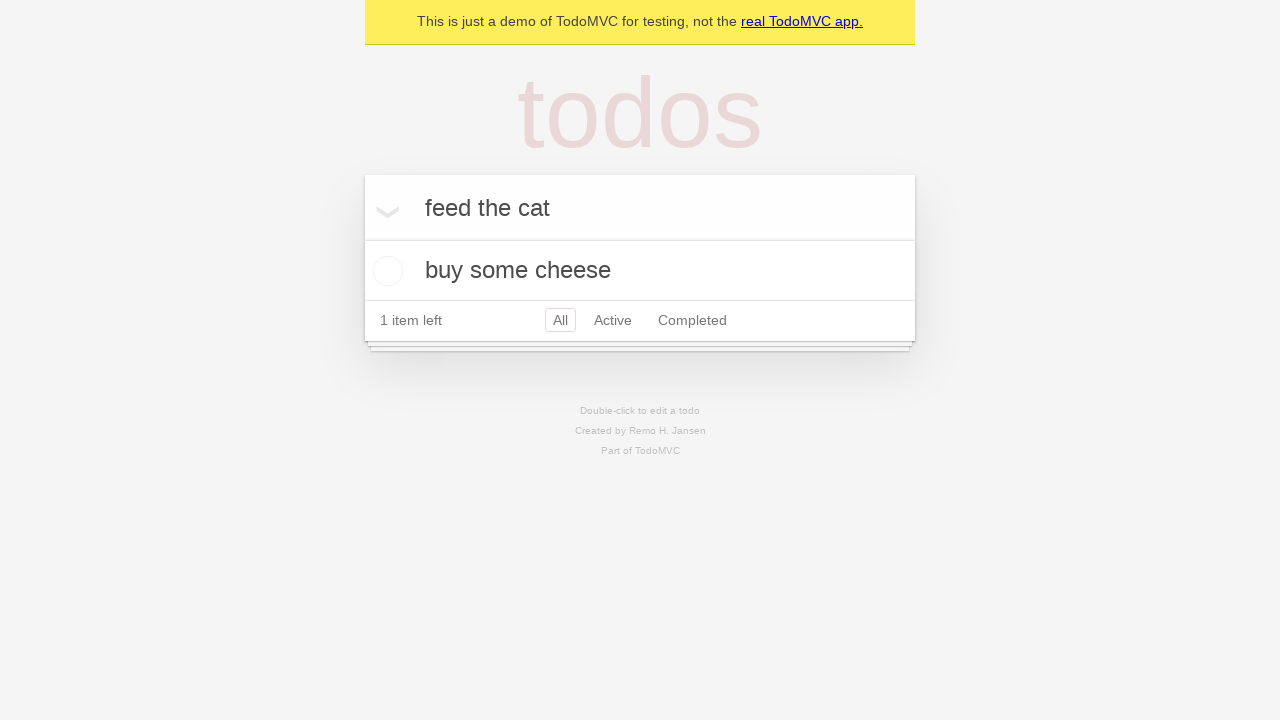

Pressed Enter to add second todo item on internal:attr=[placeholder="What needs to be done?"i]
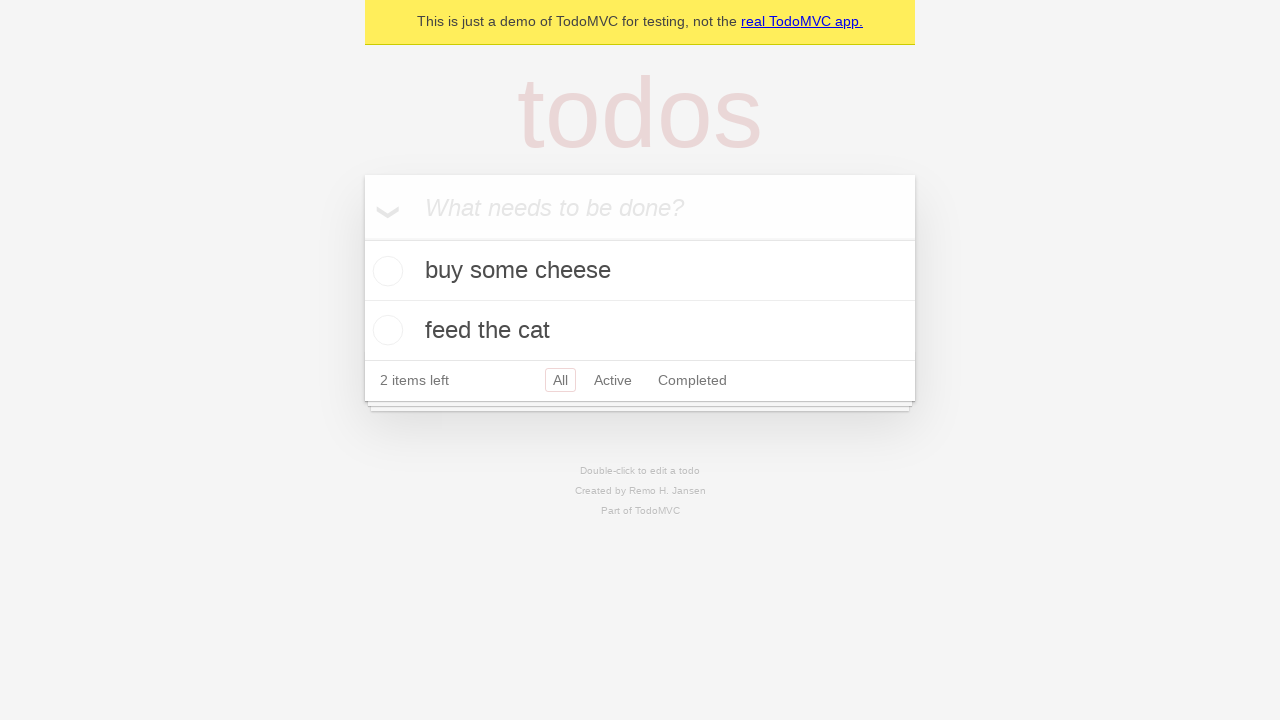

Filled input field with 'book a doctors appointment' on internal:attr=[placeholder="What needs to be done?"i]
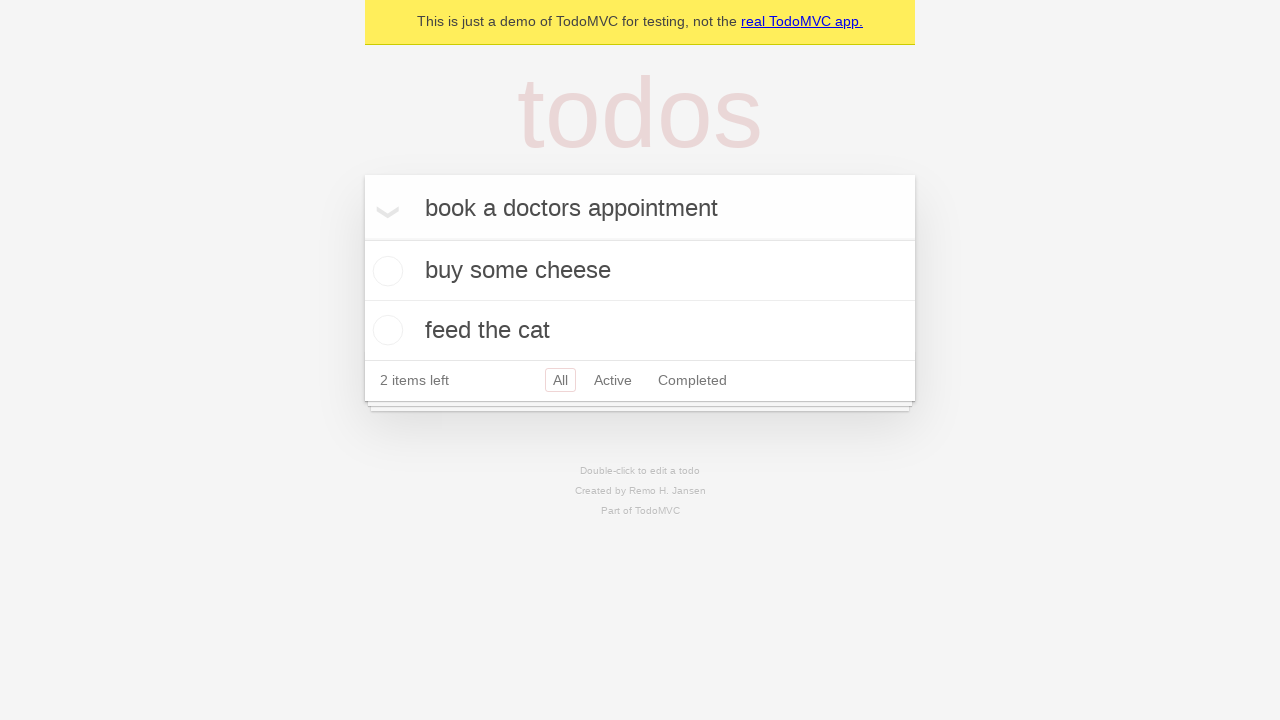

Pressed Enter to add third todo item on internal:attr=[placeholder="What needs to be done?"i]
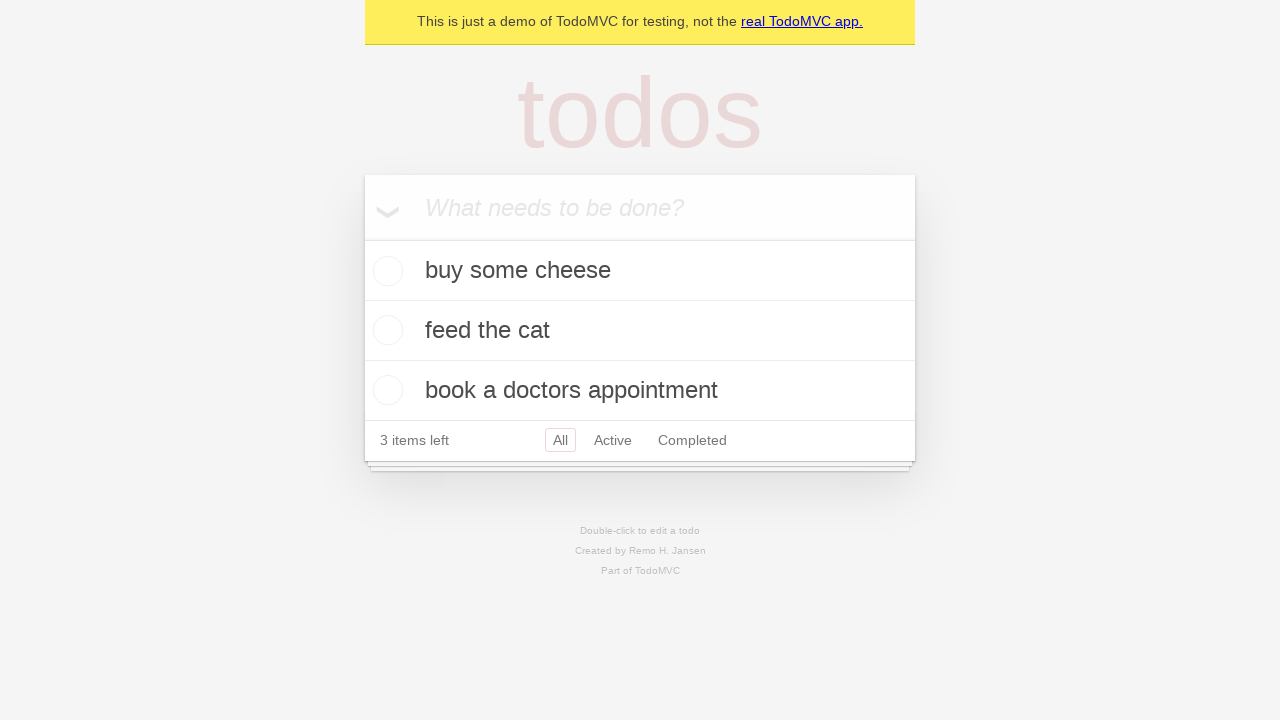

Checked the first todo item at (385, 271) on .todo-list li .toggle >> nth=0
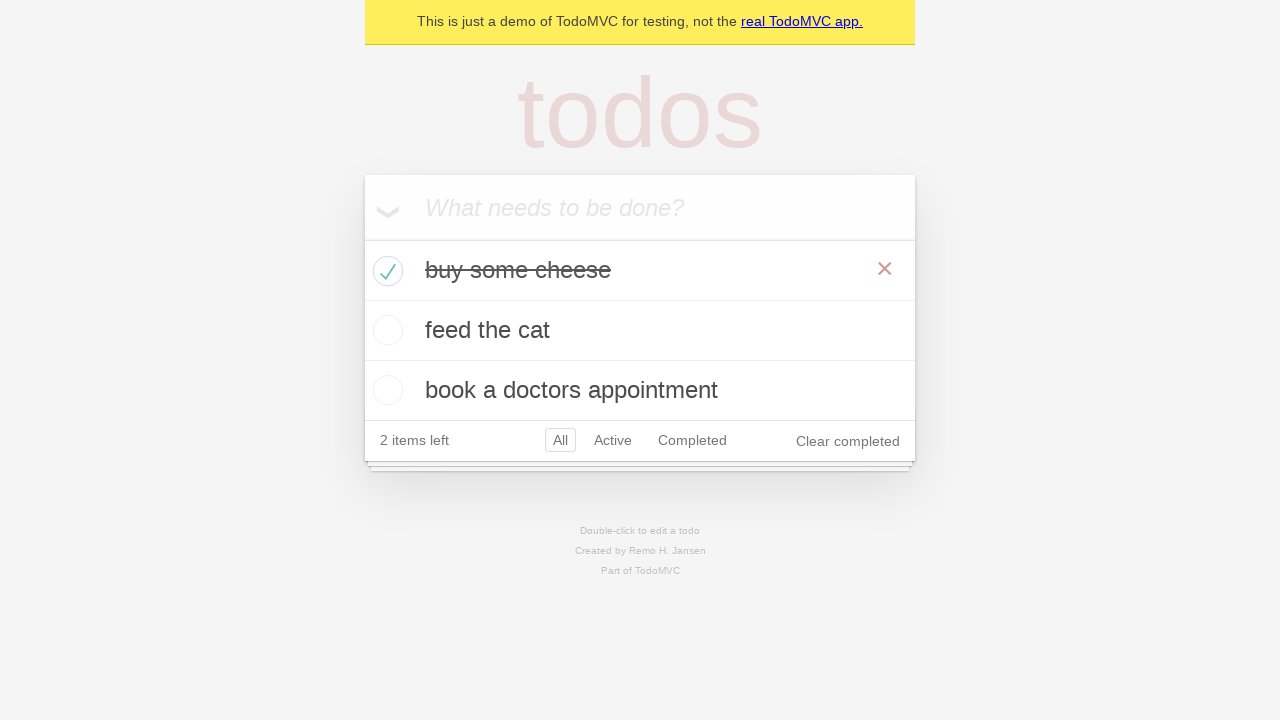

Clicked Clear completed button at (848, 441) on internal:role=button[name="Clear completed"i]
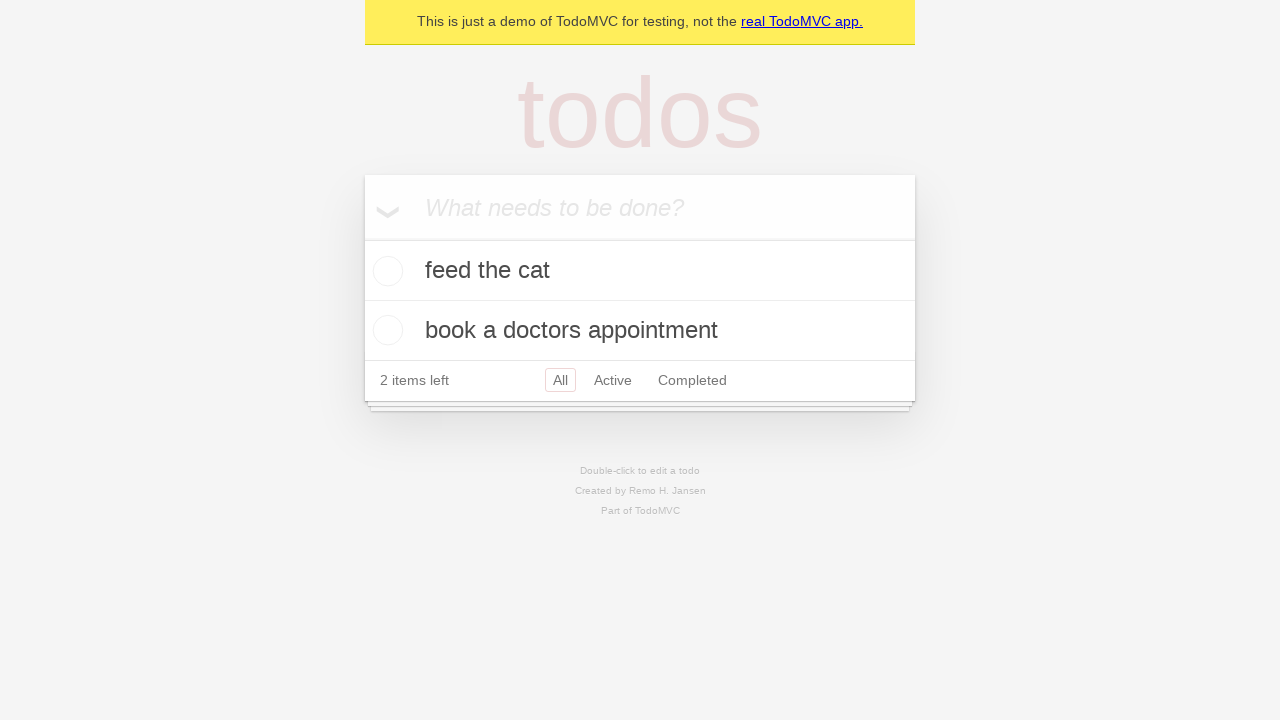

Waited for Clear completed button to be hidden
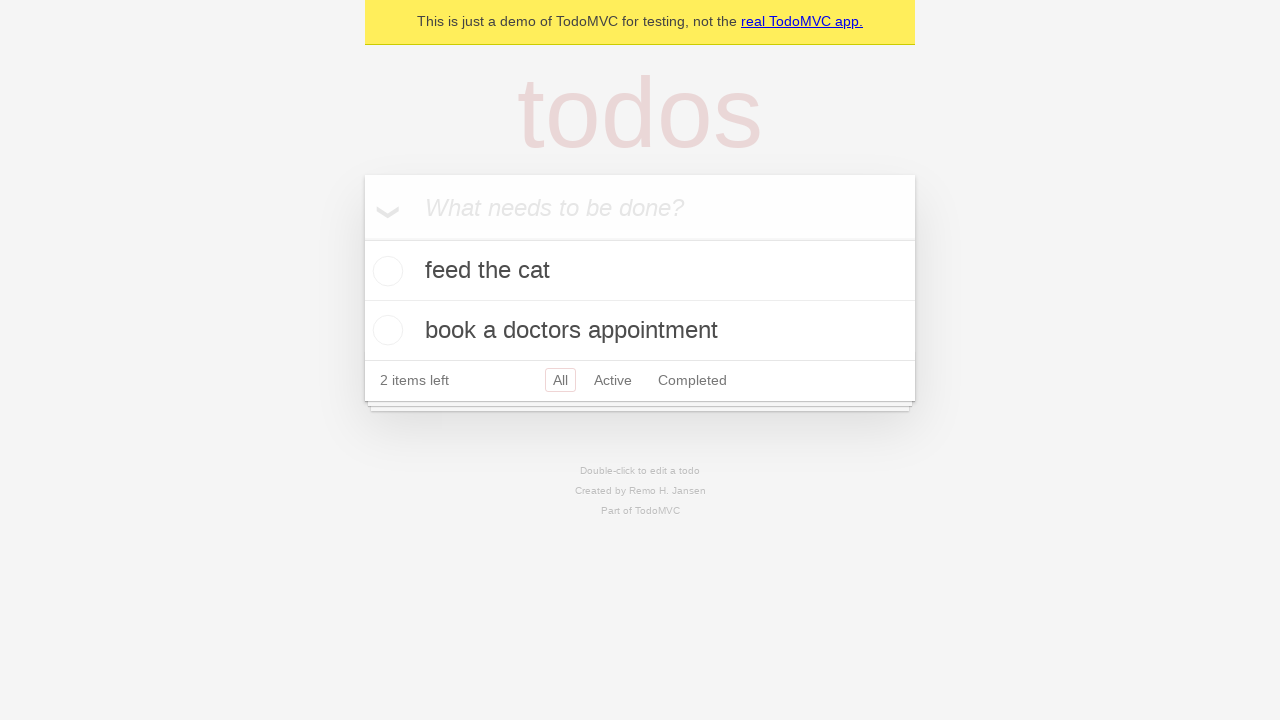

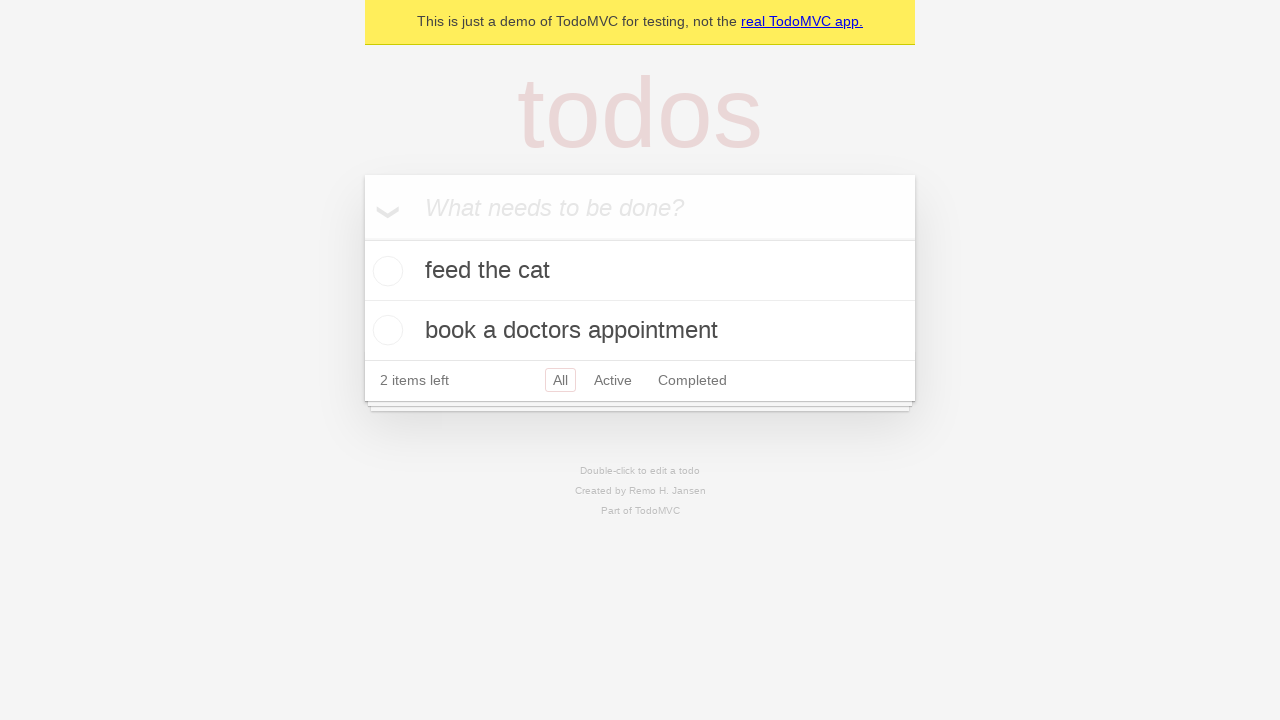